Tests a simple form by filling in first name, last name, city, and country fields using different selector strategies, then submits the form by clicking the button.

Starting URL: http://suninjuly.github.io/simple_form_find_task.html

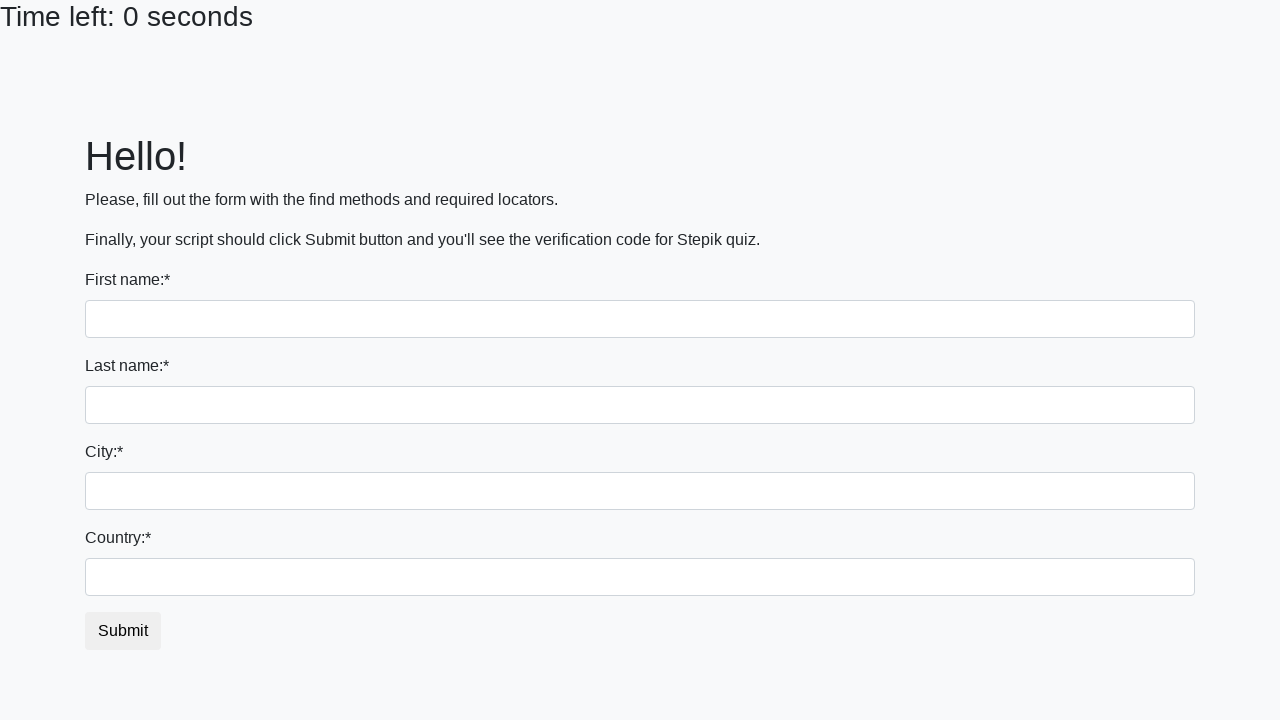

Filled first name field with 'Ivan' using tag name selector on input
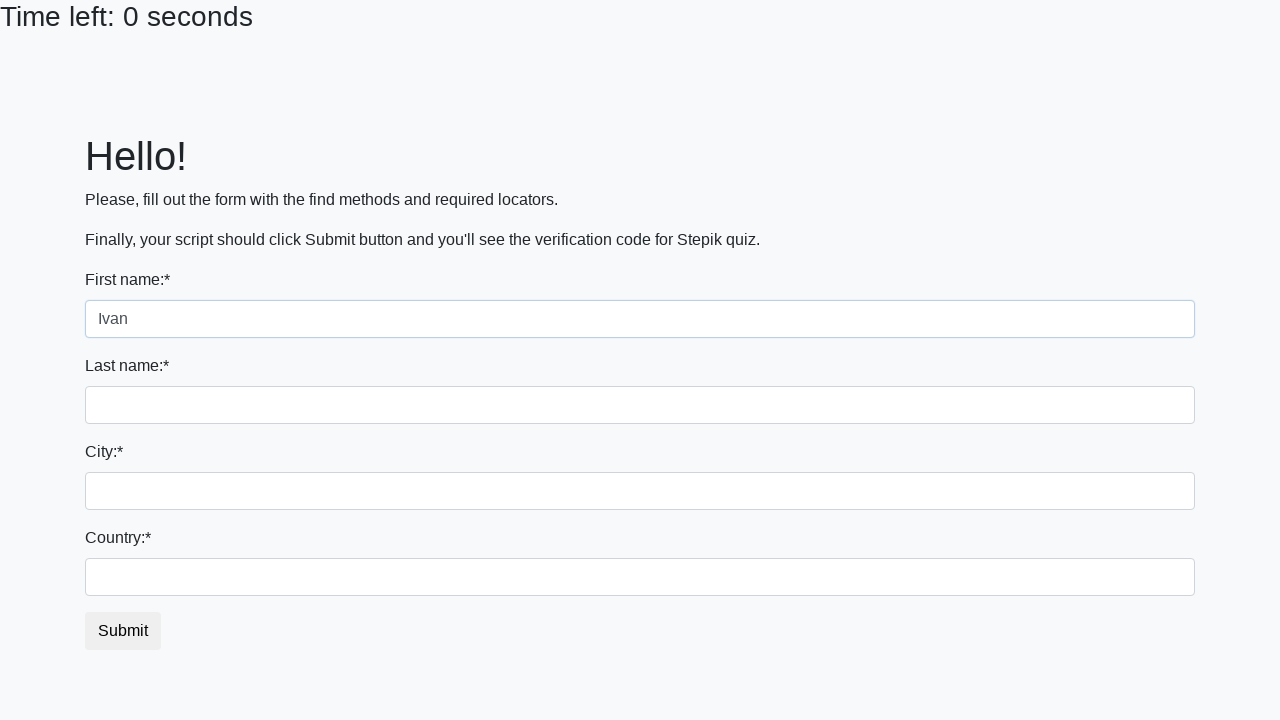

Filled last name field with 'Petrov' using name attribute selector on input[name='last_name']
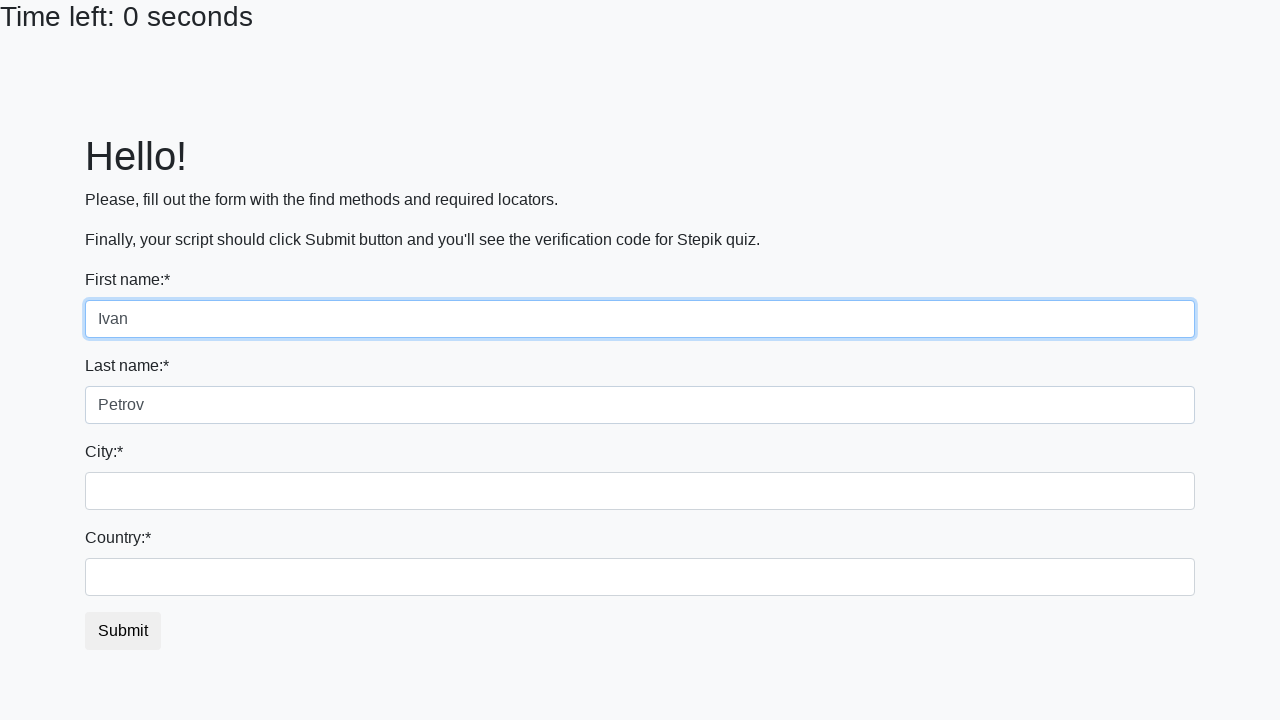

Filled city field with 'Smolensk' using class name selector on .city
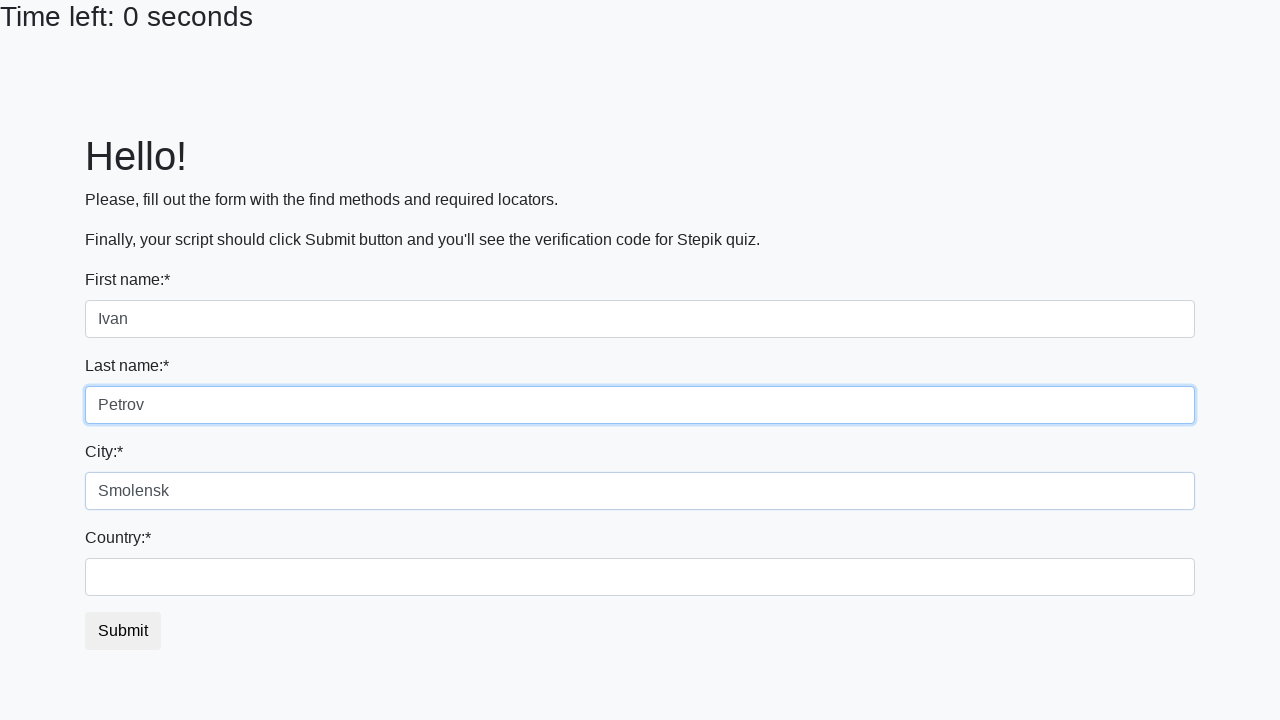

Filled country field with 'Russia' using ID selector on #country
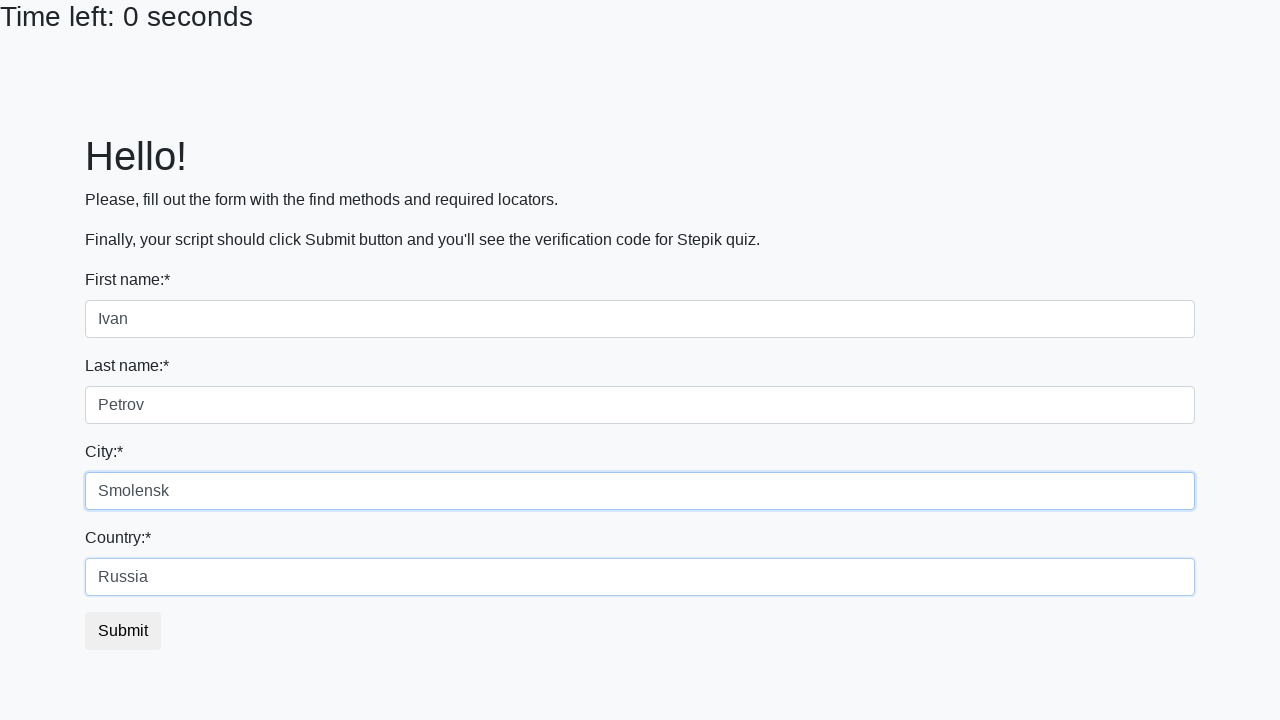

Clicked submit button to submit the form at (123, 631) on button.btn-default
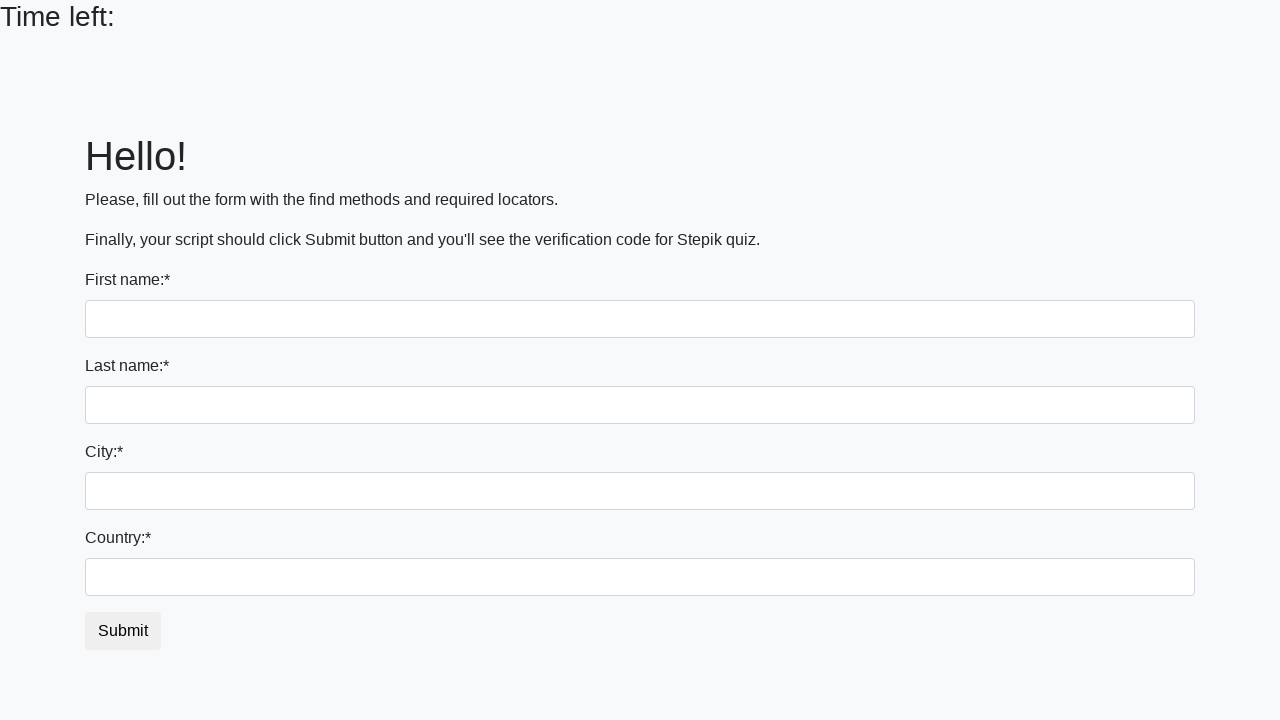

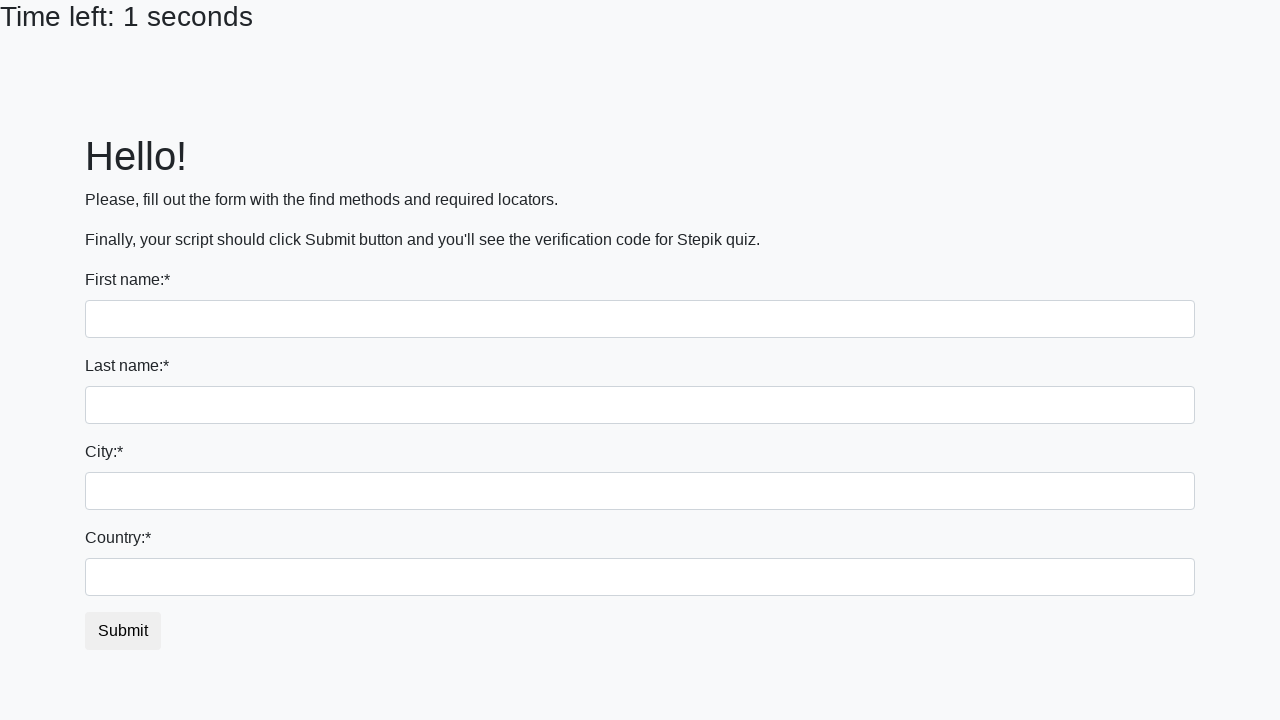